Tests the Web Tables functionality by opening the add record modal and filling in employee details including name, email, age, salary, and department.

Starting URL: https://demoqa.com/

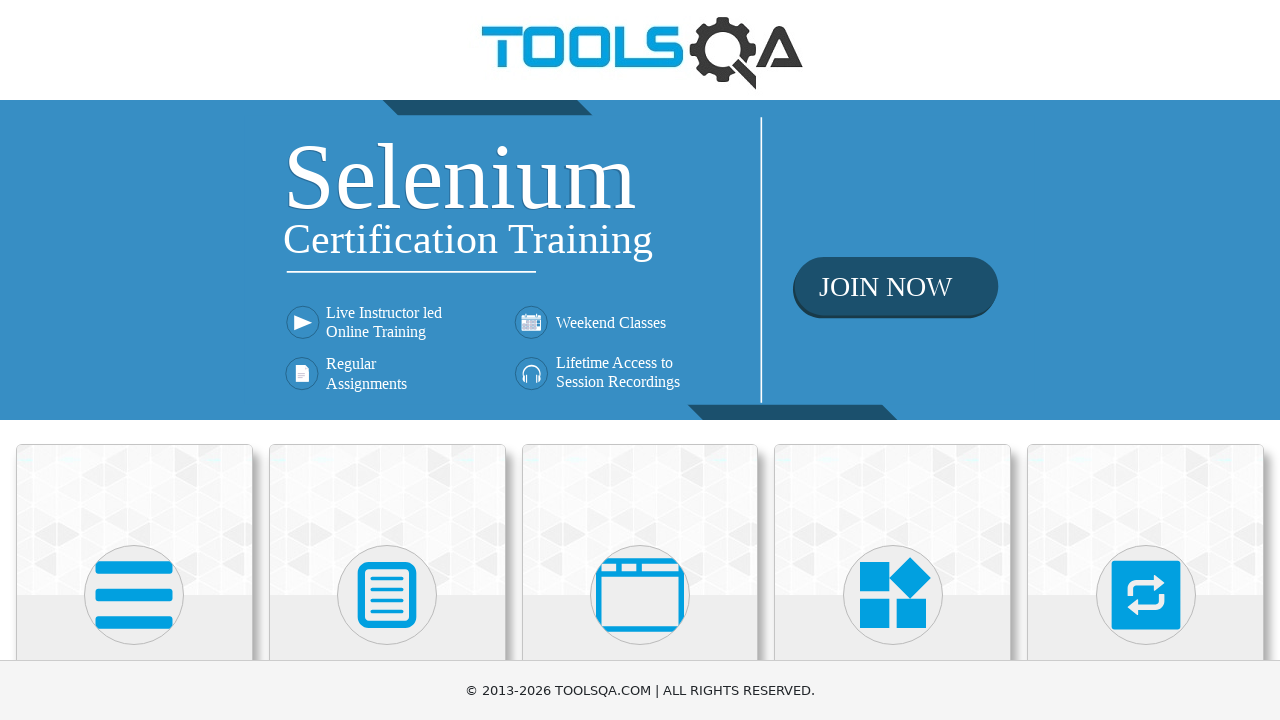

Clicked on Elements card to navigate to elements section at (134, 520) on xpath=//h5[text()='Elements']/ancestor::div[@class='card mt-4 top-card']
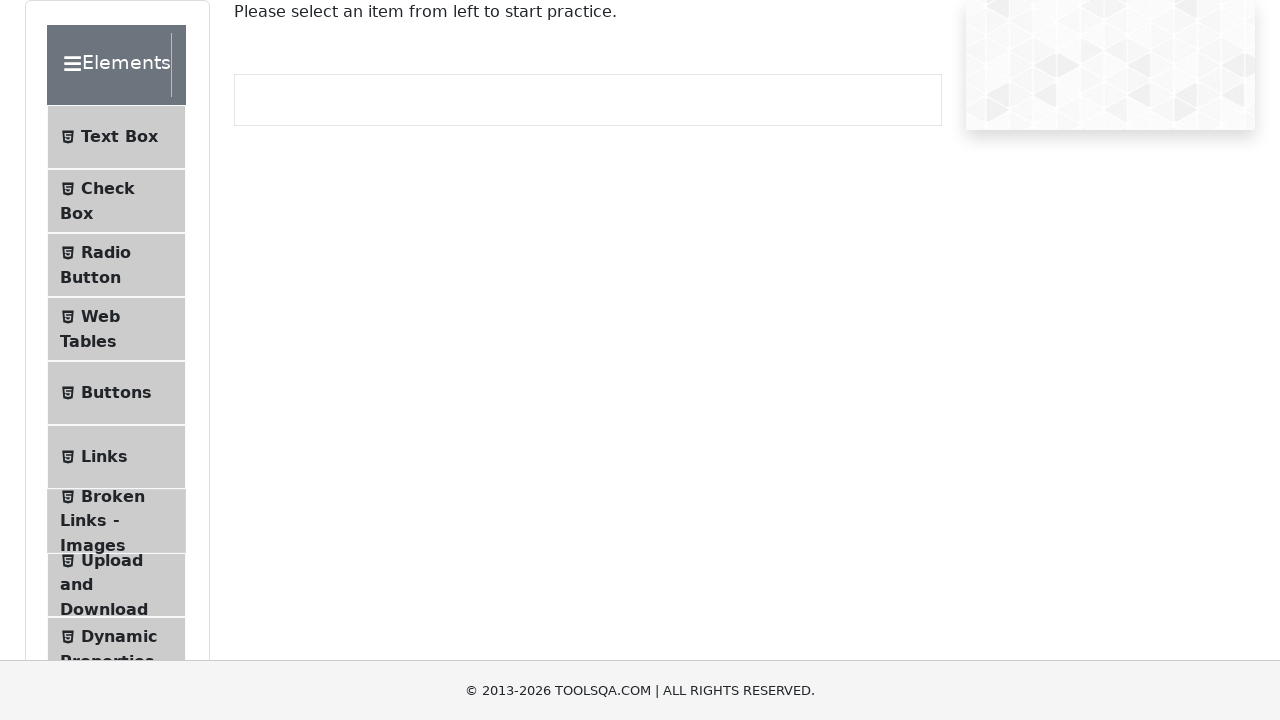

Clicked on Web Tables menu item at (116, 329) on #item-3
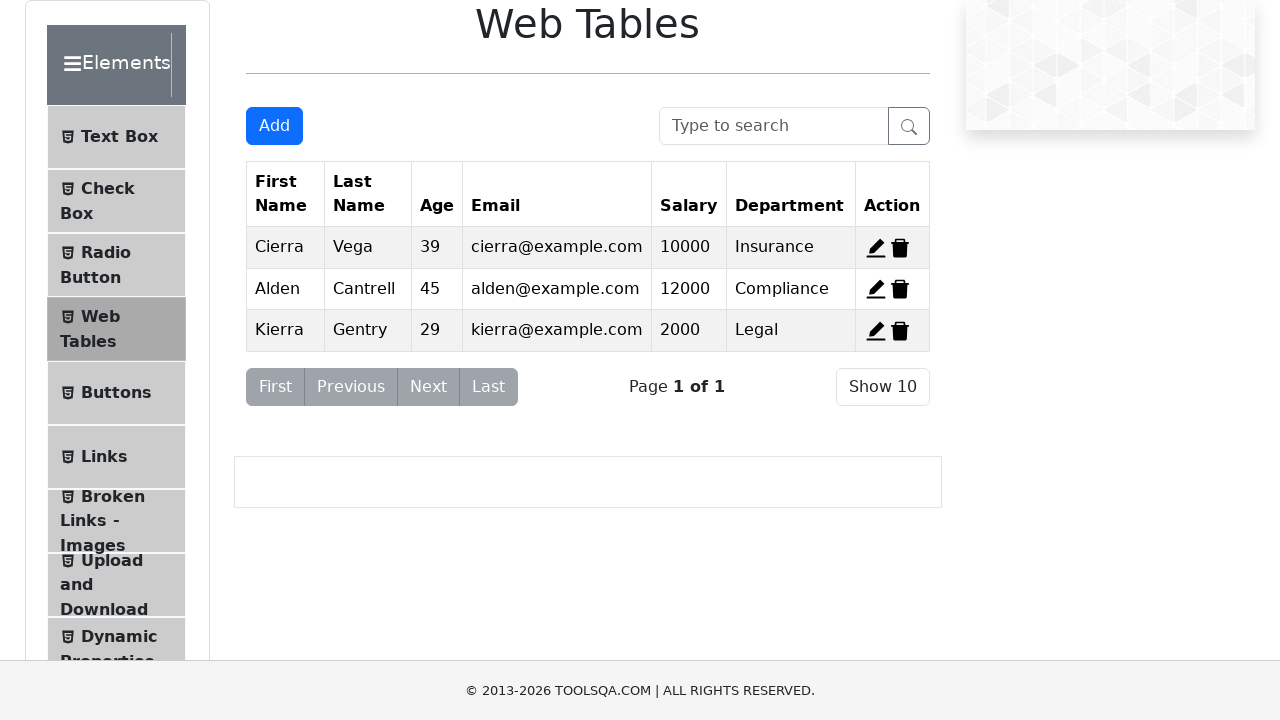

Clicked Add New Record button to open modal at (274, 126) on #addNewRecordButton
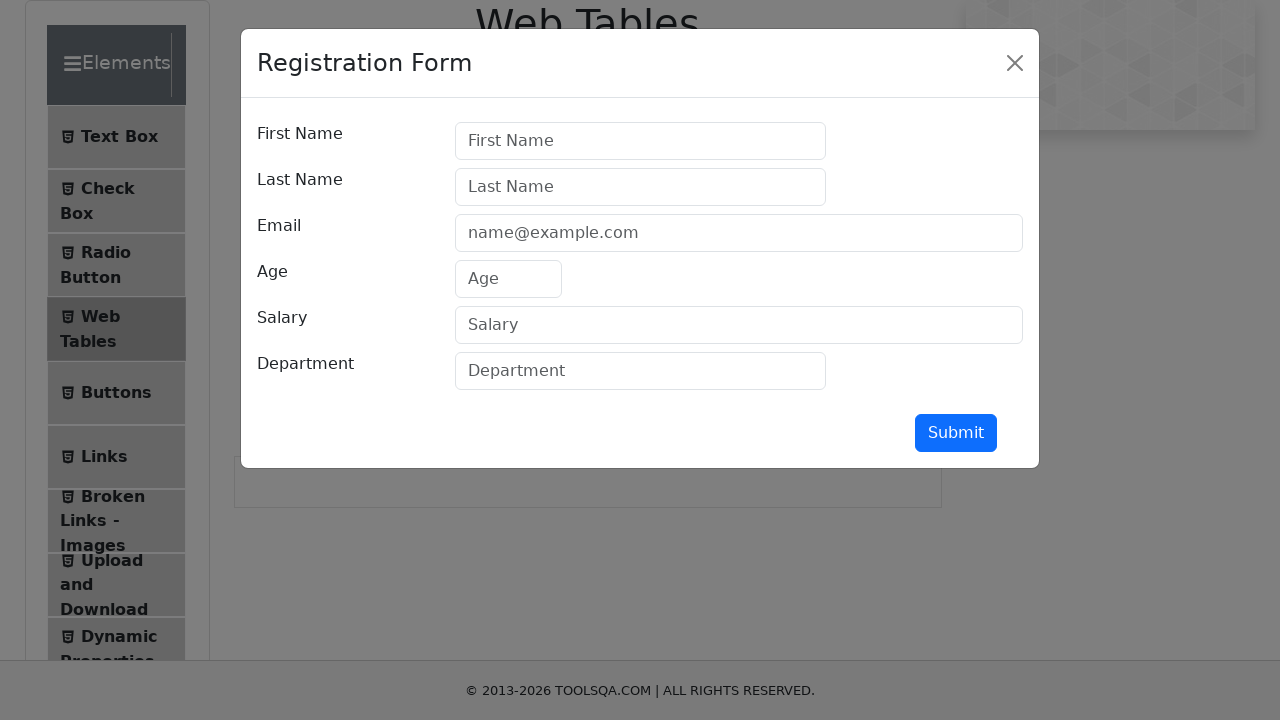

Filled first name field with 'Jennifer' on #firstName
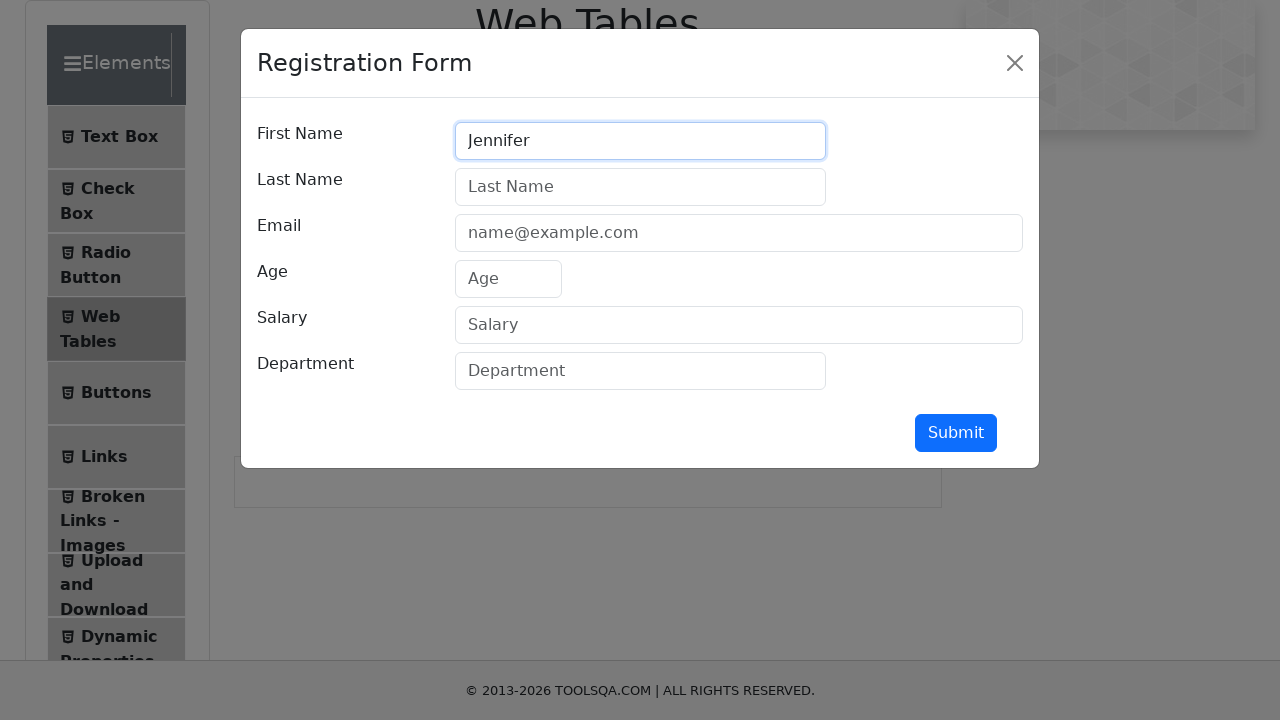

Filled last name field with 'Martinez' on #lastName
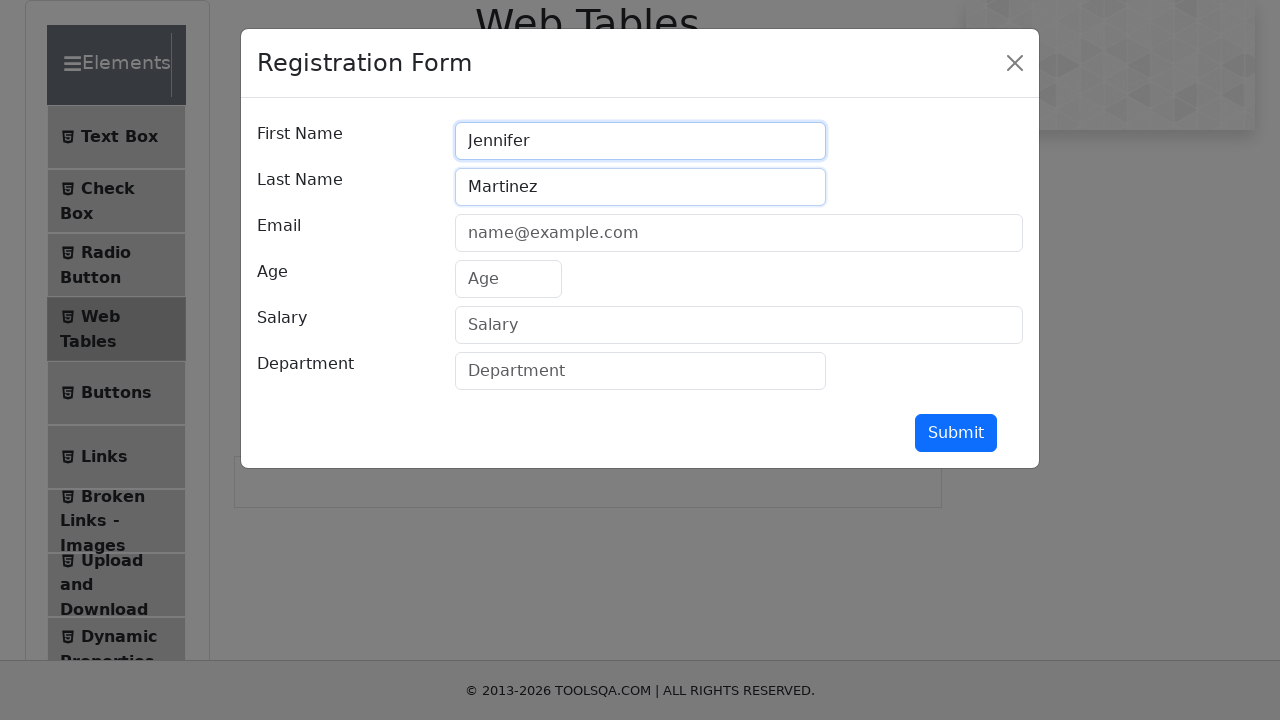

Filled email field with 'jennifer.martinez@company.com' on #userEmail
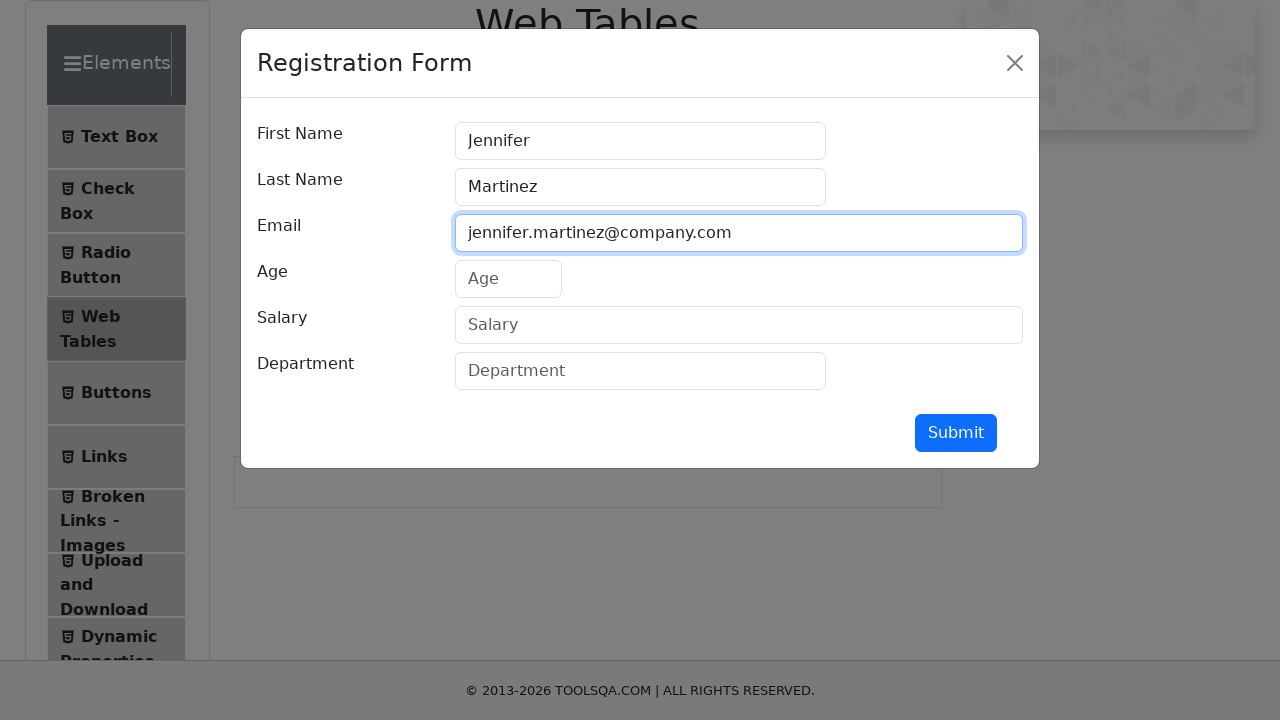

Filled age field with '28' on #age
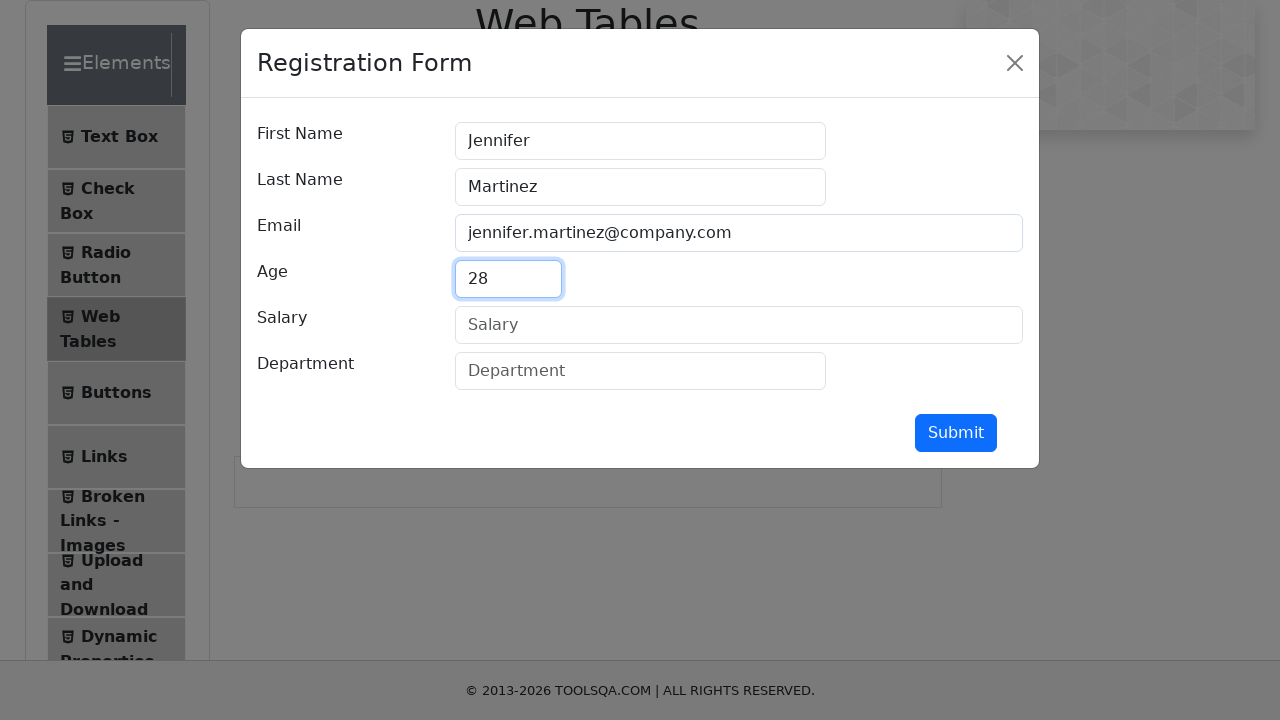

Filled salary field with '45000' on #salary
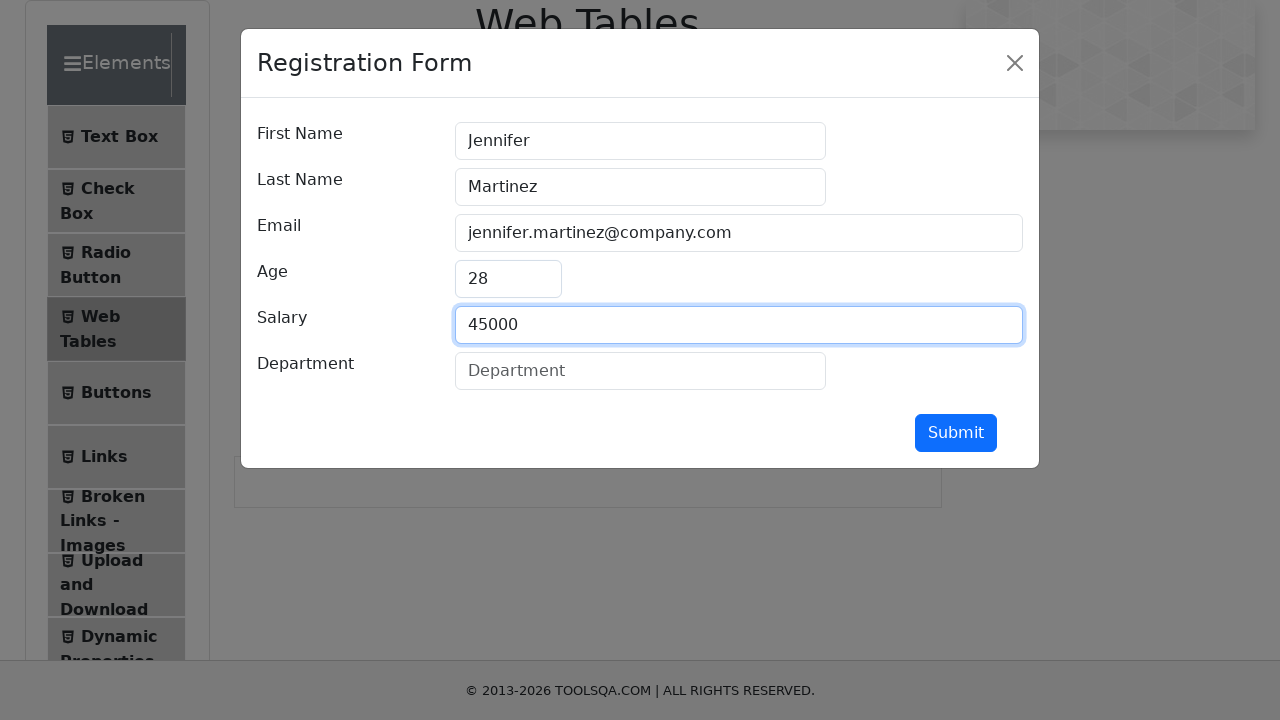

Filled department field with 'Engineering' on #department
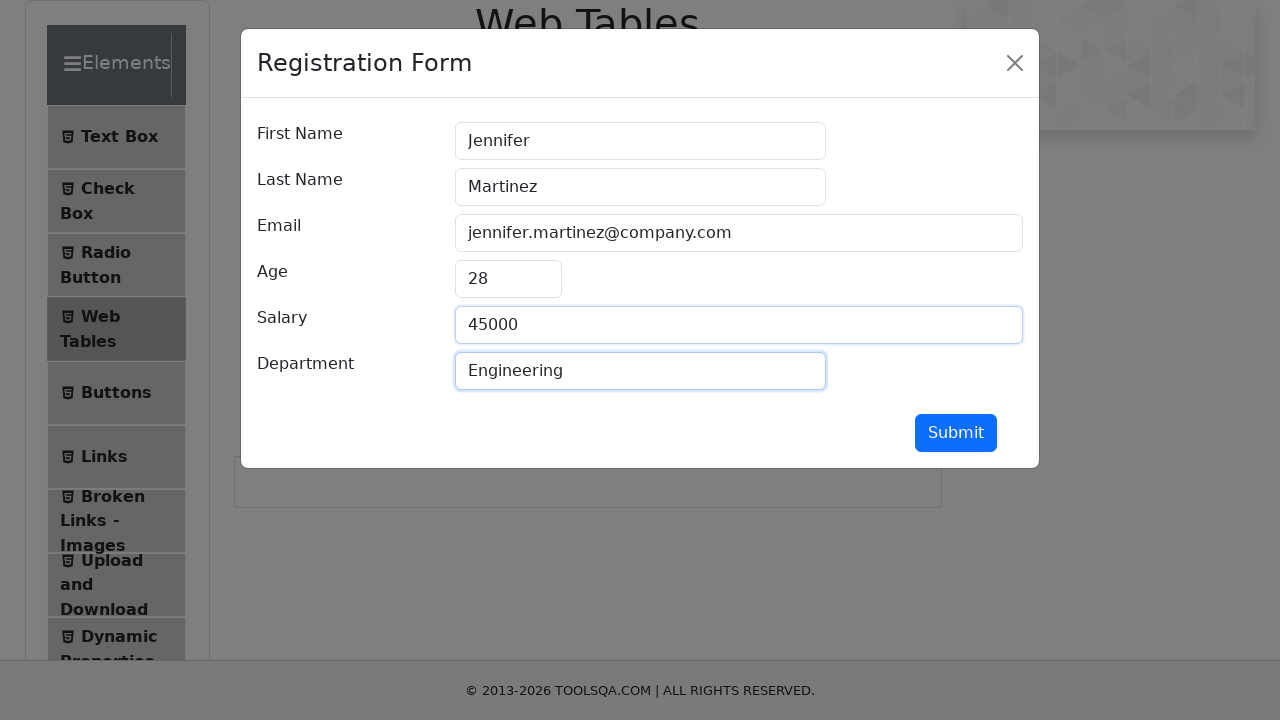

Clicked submit button to add new employee record at (956, 433) on #submit
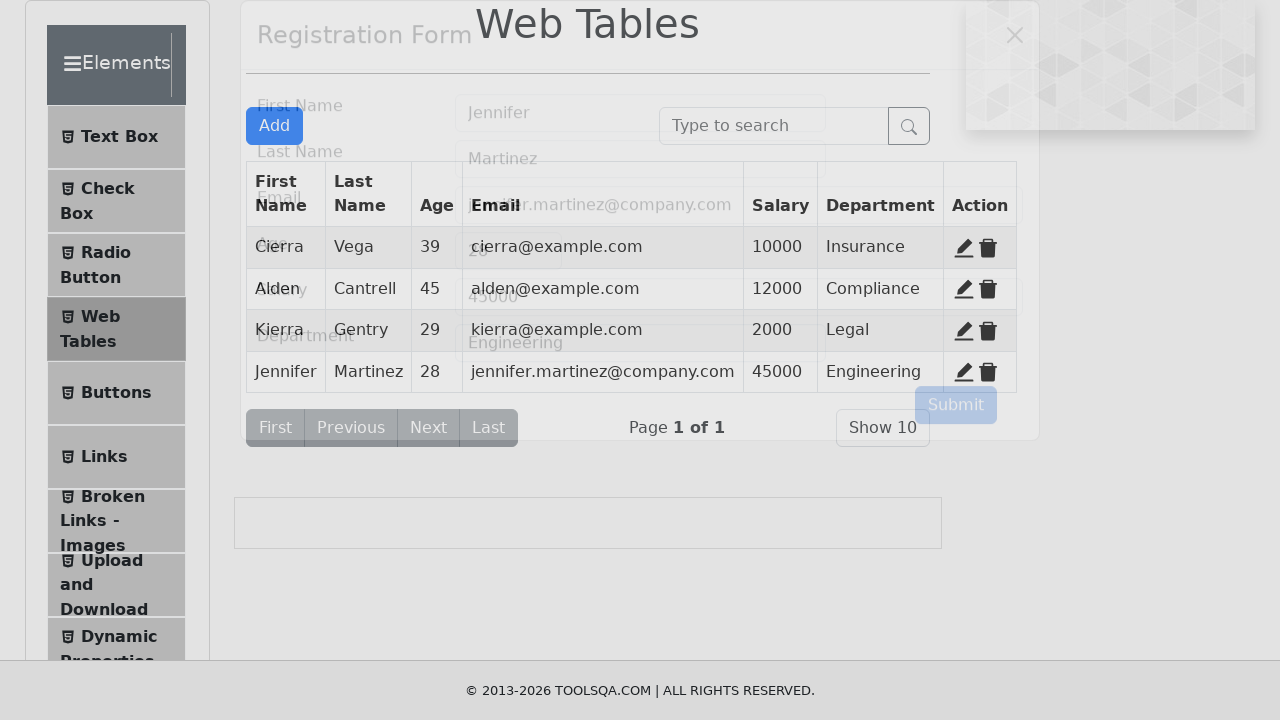

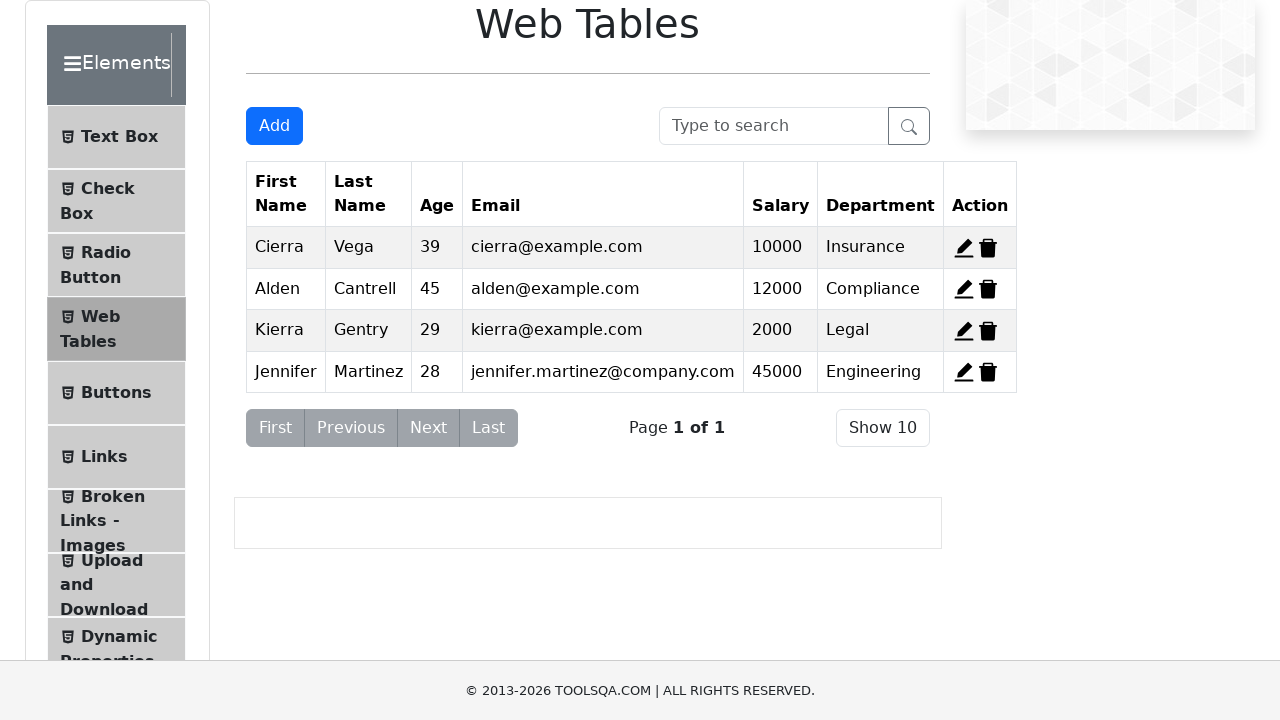